Tests the shower scenario where a player rolls 3,3 then 3,3,3 resulting in "Go take a shower" outcome

Starting URL: http://death-dice-stage.s3-website-ap-southeast-2.amazonaws.com/

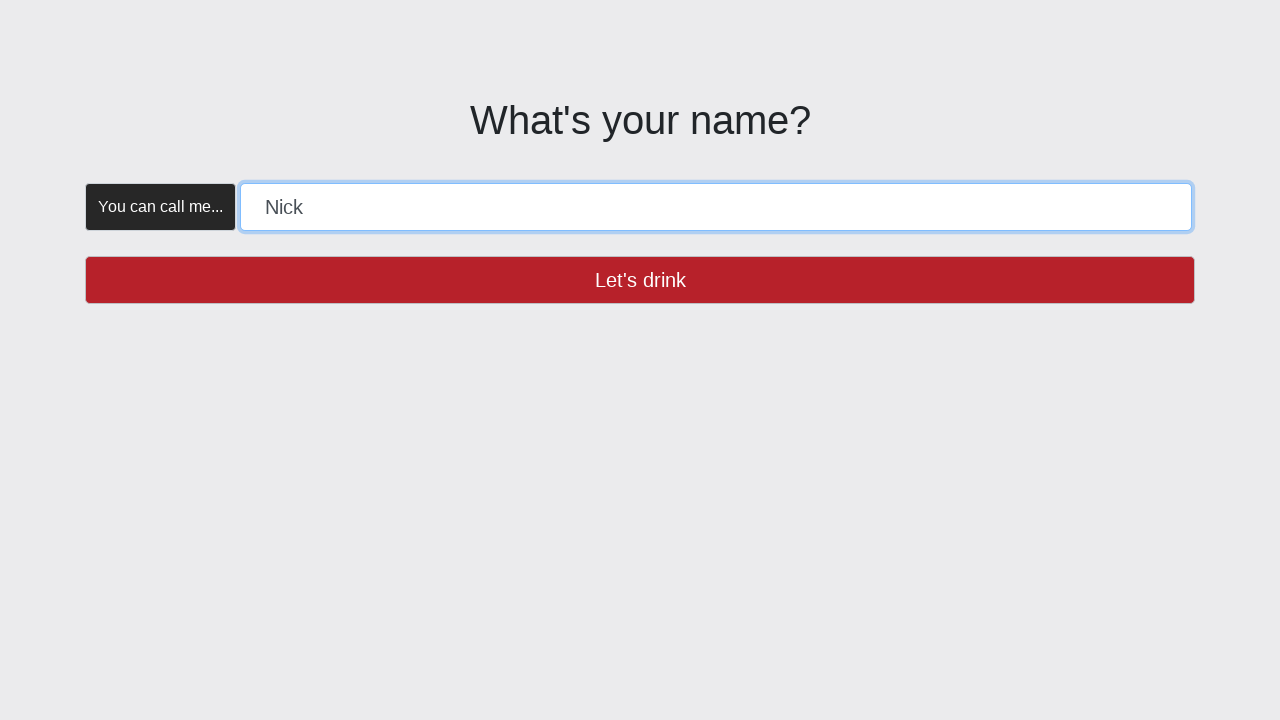

Name form field became visible
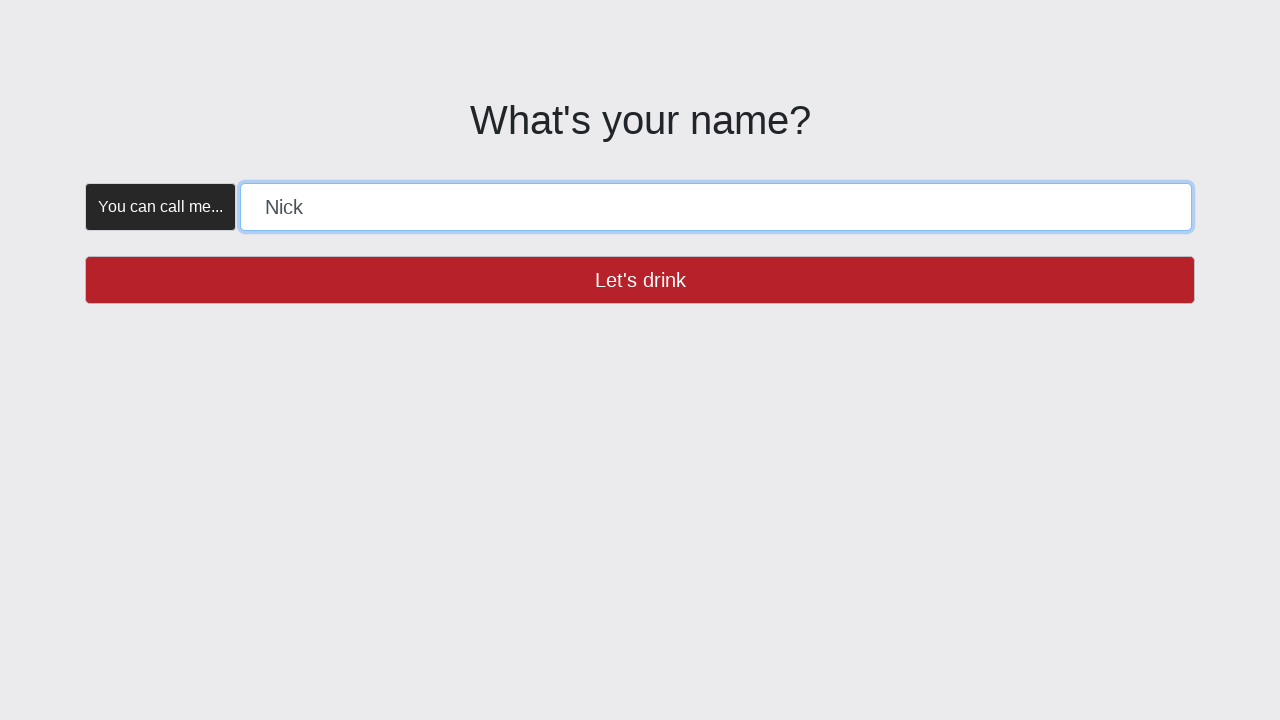

Filled name field with 'SHOWER' on [placeholder="Roib"]
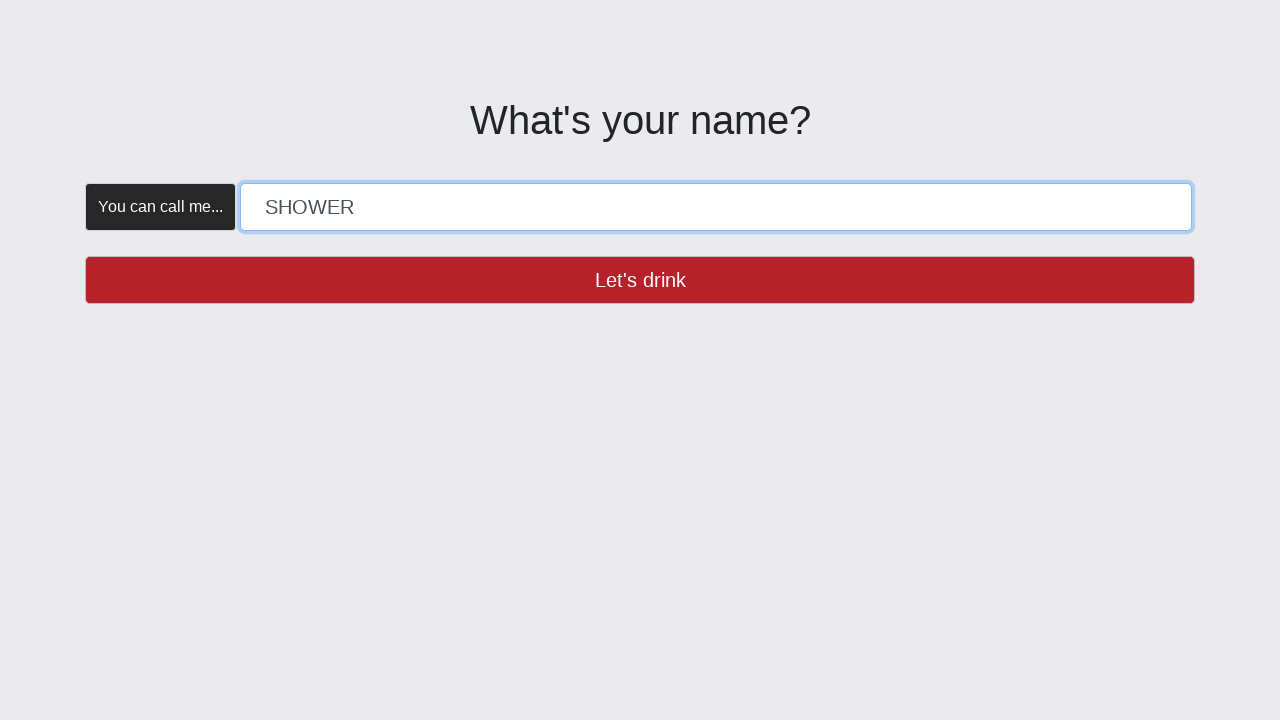

Clicked 'Let's drink' button to submit name at (640, 280) on button:has-text('Let\'s drink')
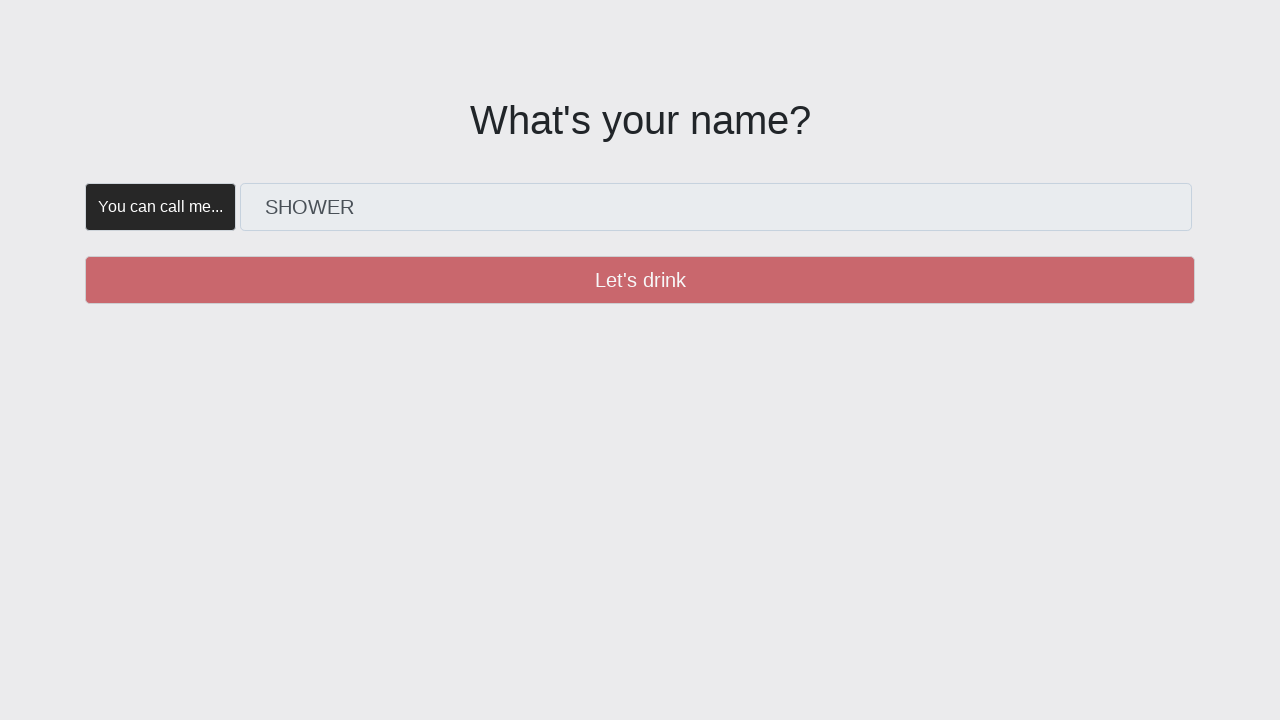

Clicked 'Create' button at (355, 182) on button:has-text('Create')
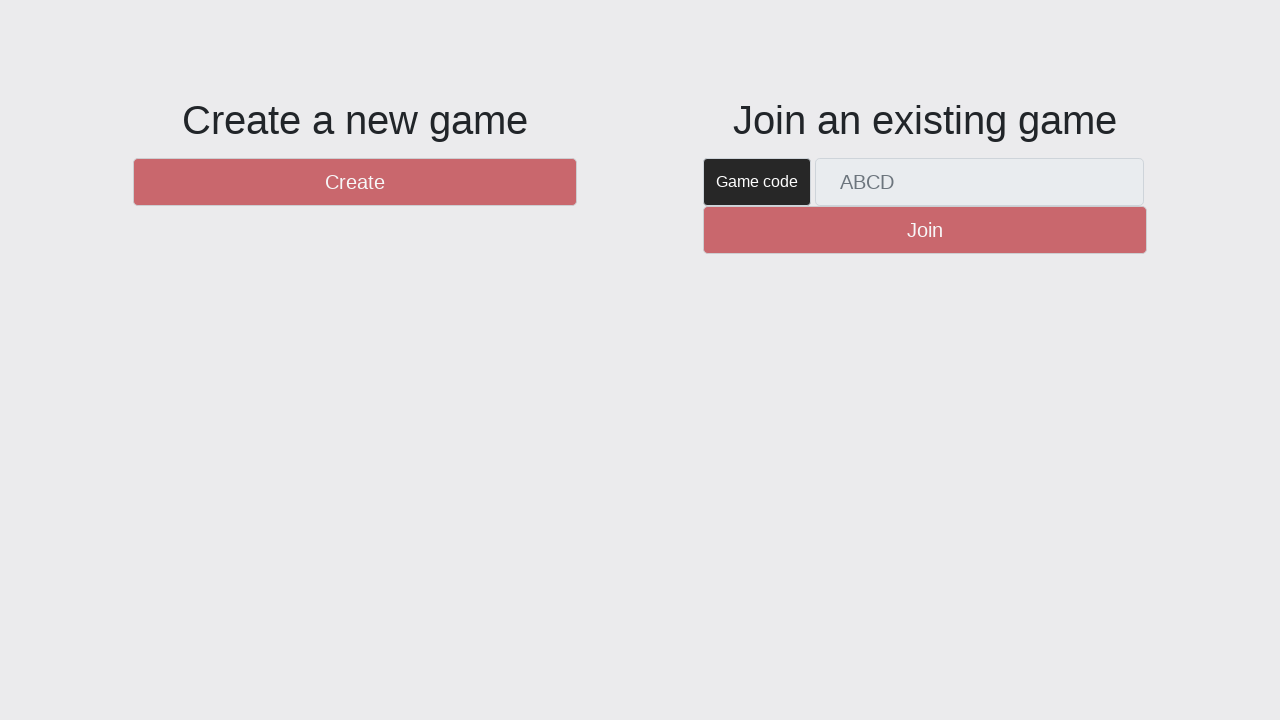

Clicked 'New Round' button to start game at (1108, 652) on #btnNewRound
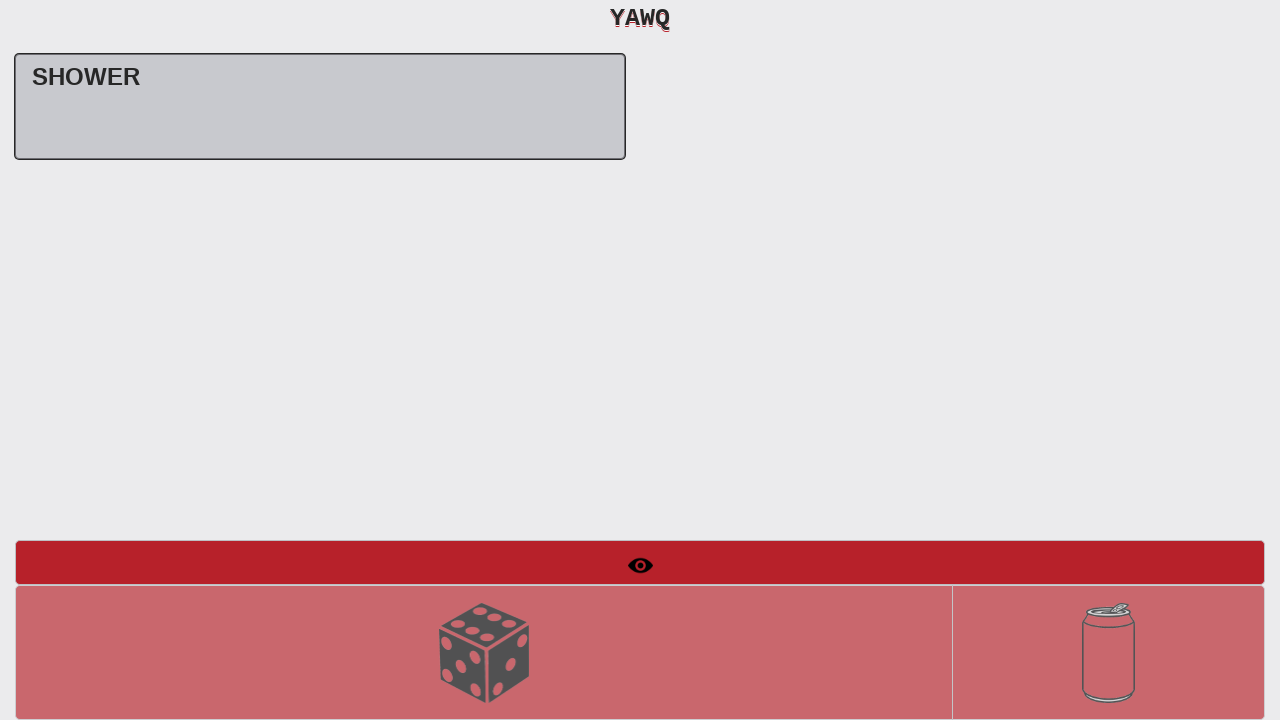

First dice roll - rolled 3,3 at (484, 652) on #btnRollDice
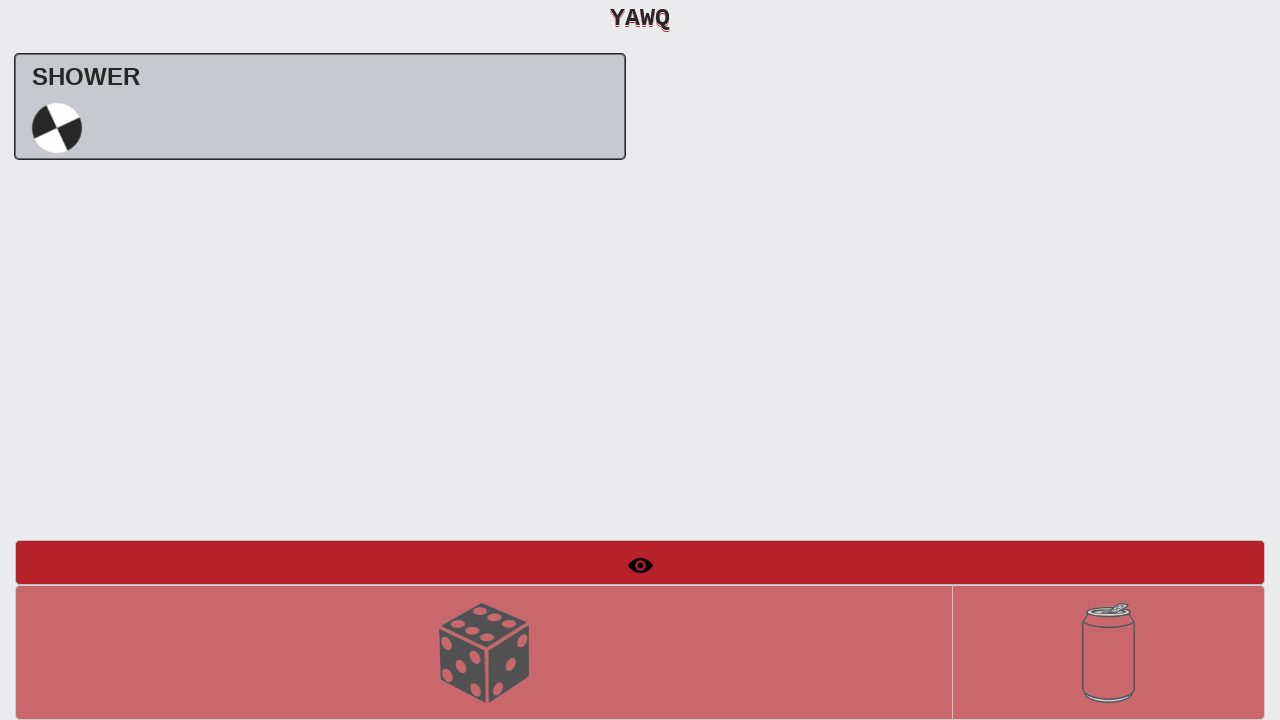

First roll result 'SHOWER Uh oh' displayed
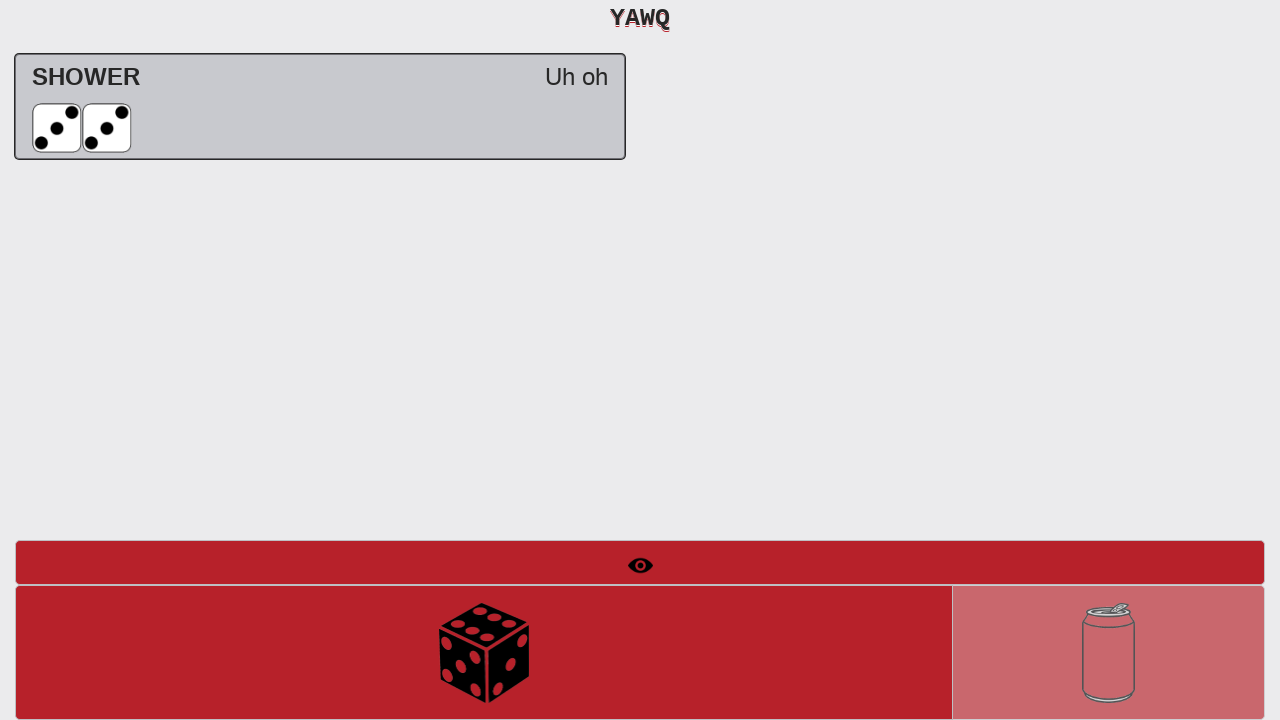

Second dice roll - rolled 3,3,3 at (484, 652) on #btnRollDice
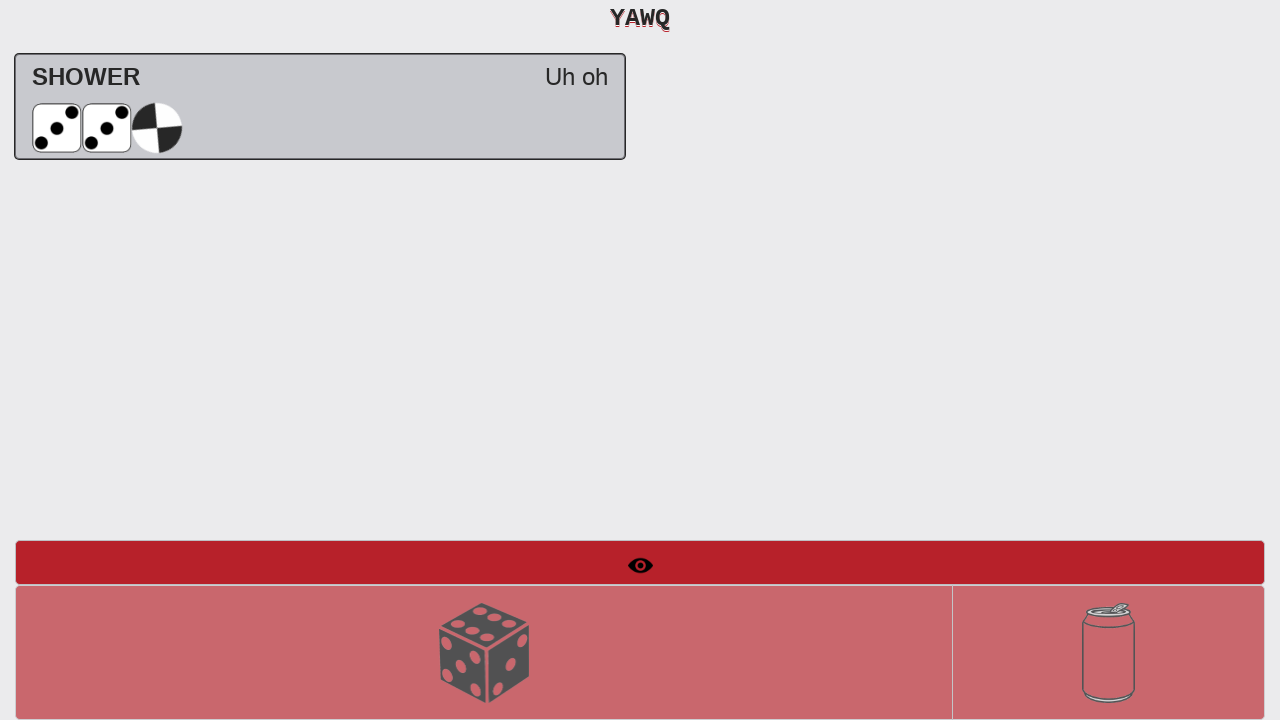

Final result 'SHOWER Go take a shower' displayed
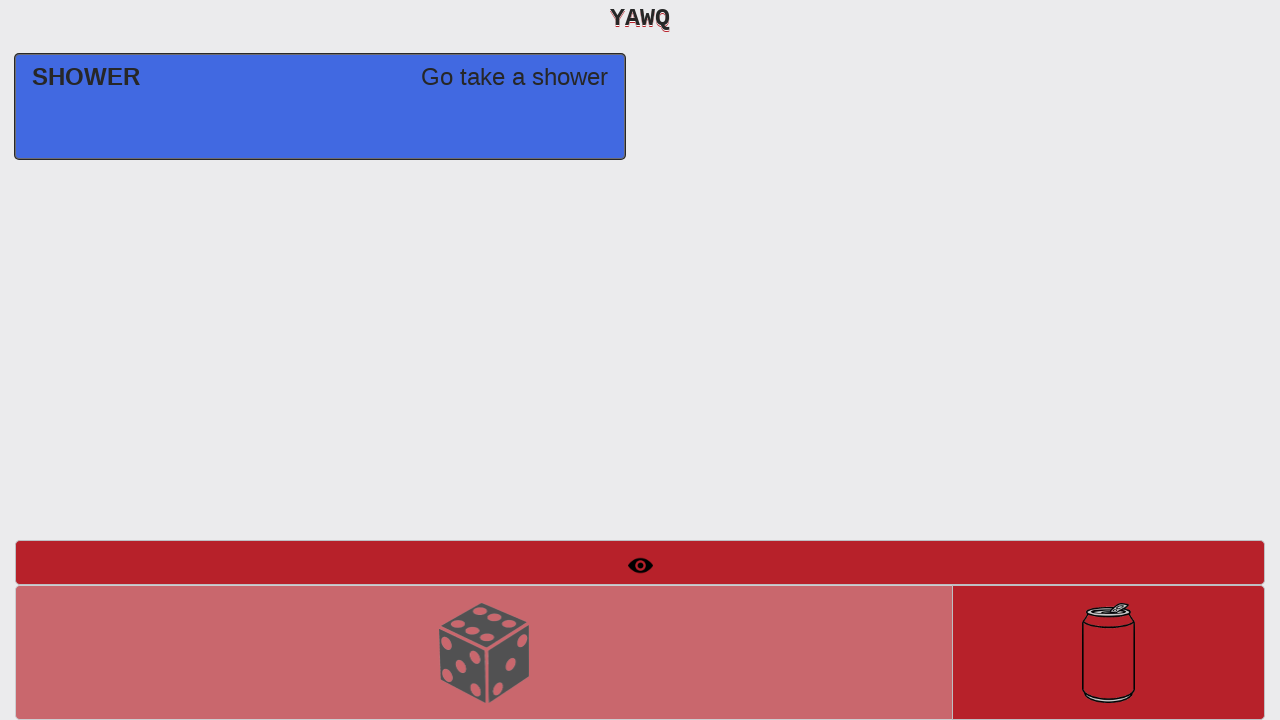

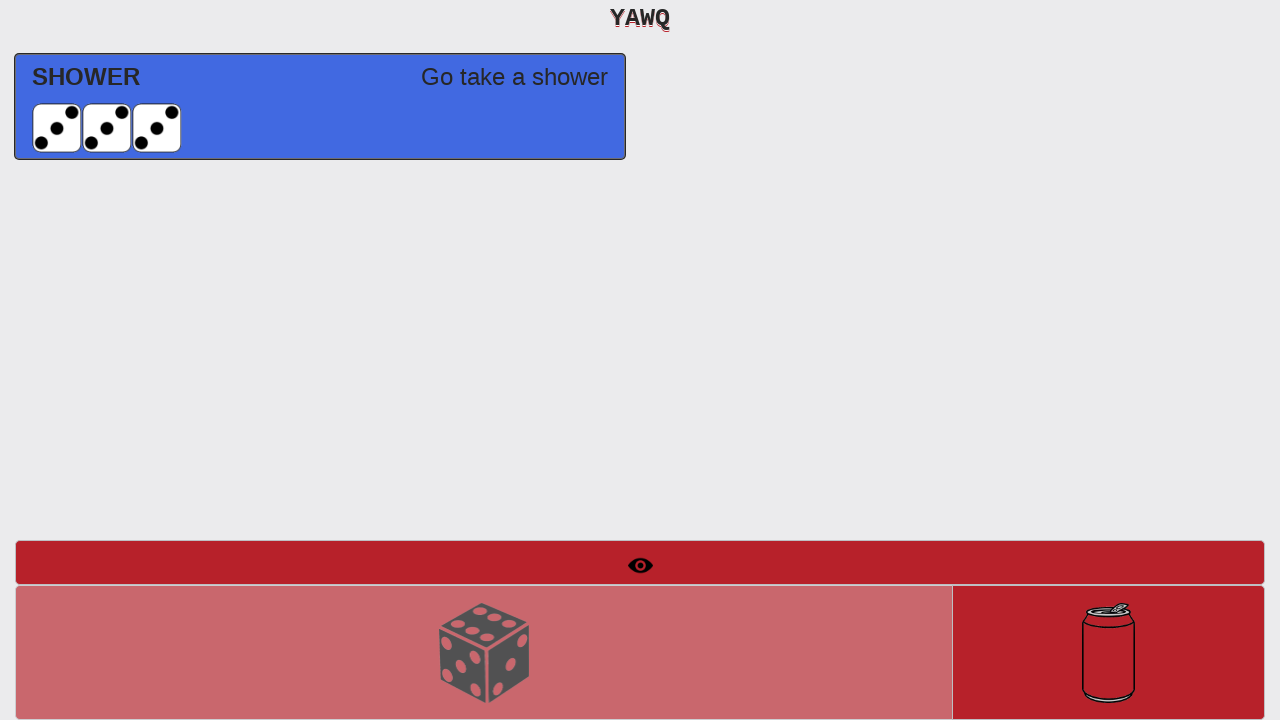